Opens Gmail page, clicks on a support link that opens in a new window, switches to the new window and verifies content is displayed

Starting URL: http://gmail.com

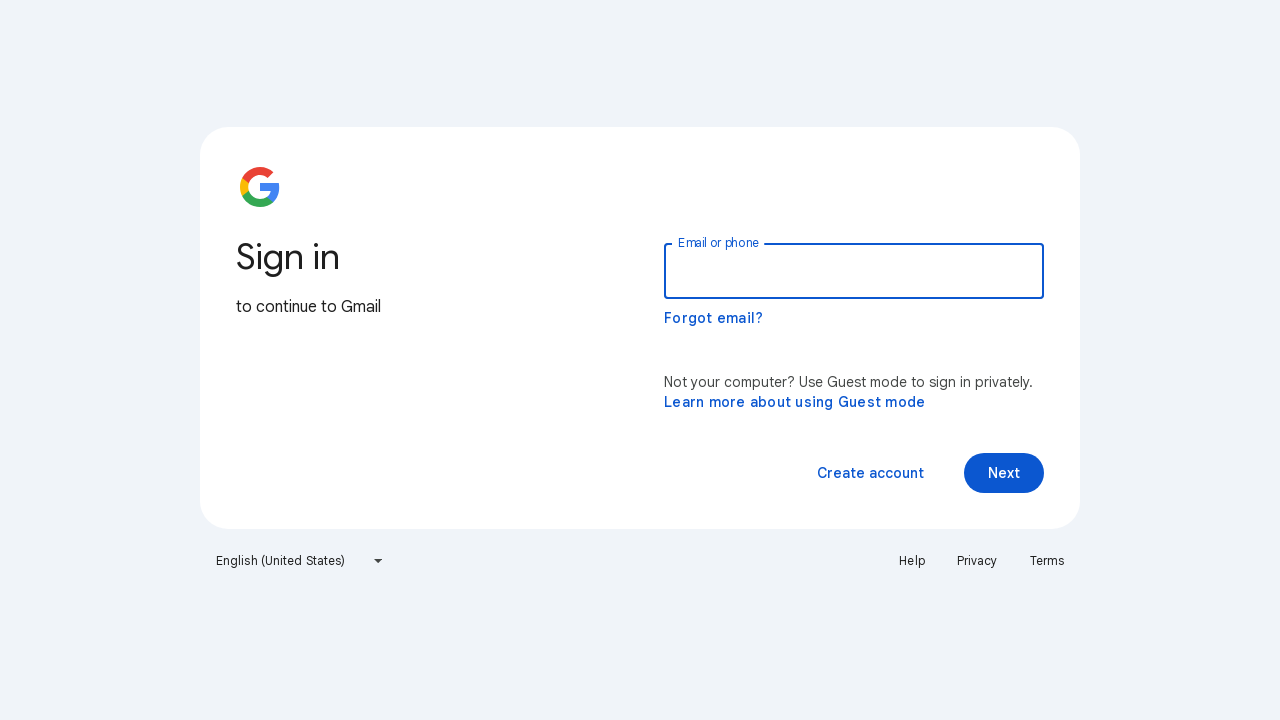

Clicked on Chrome support link at (795, 402) on a[href='https://support.google.com/chrome/answer/6130773?hl=en-US']
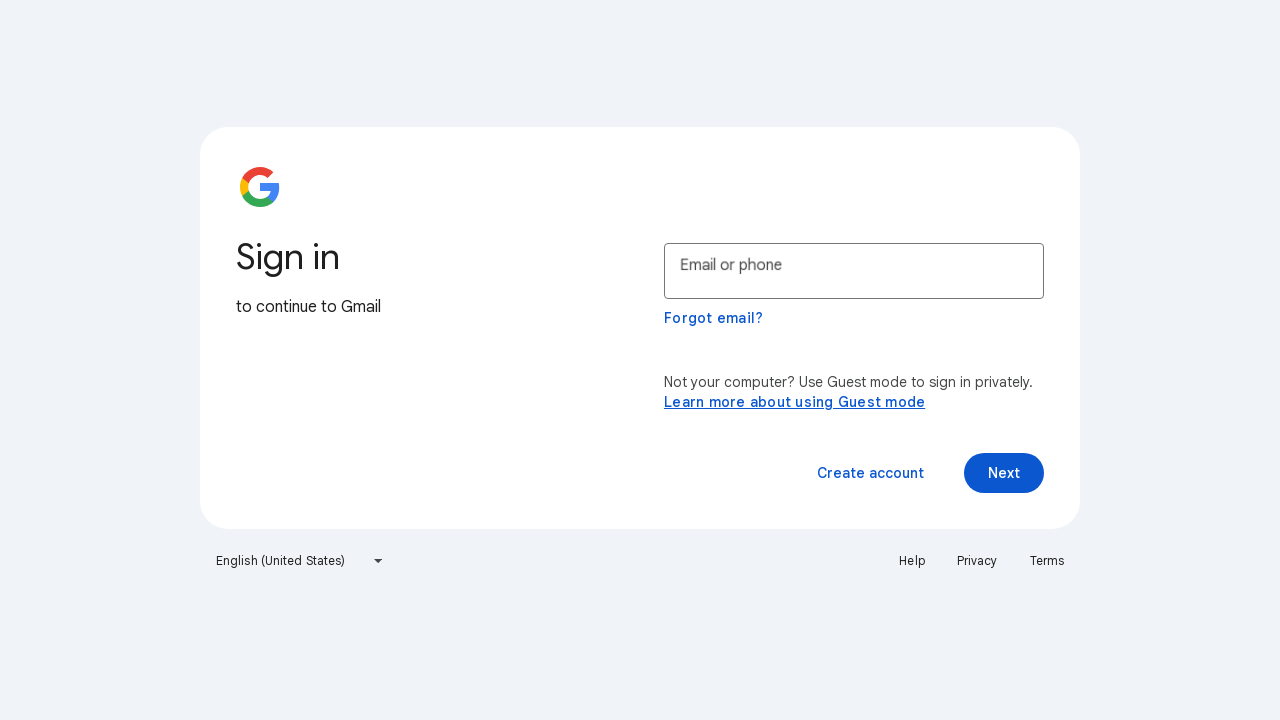

New window opened and switched to it
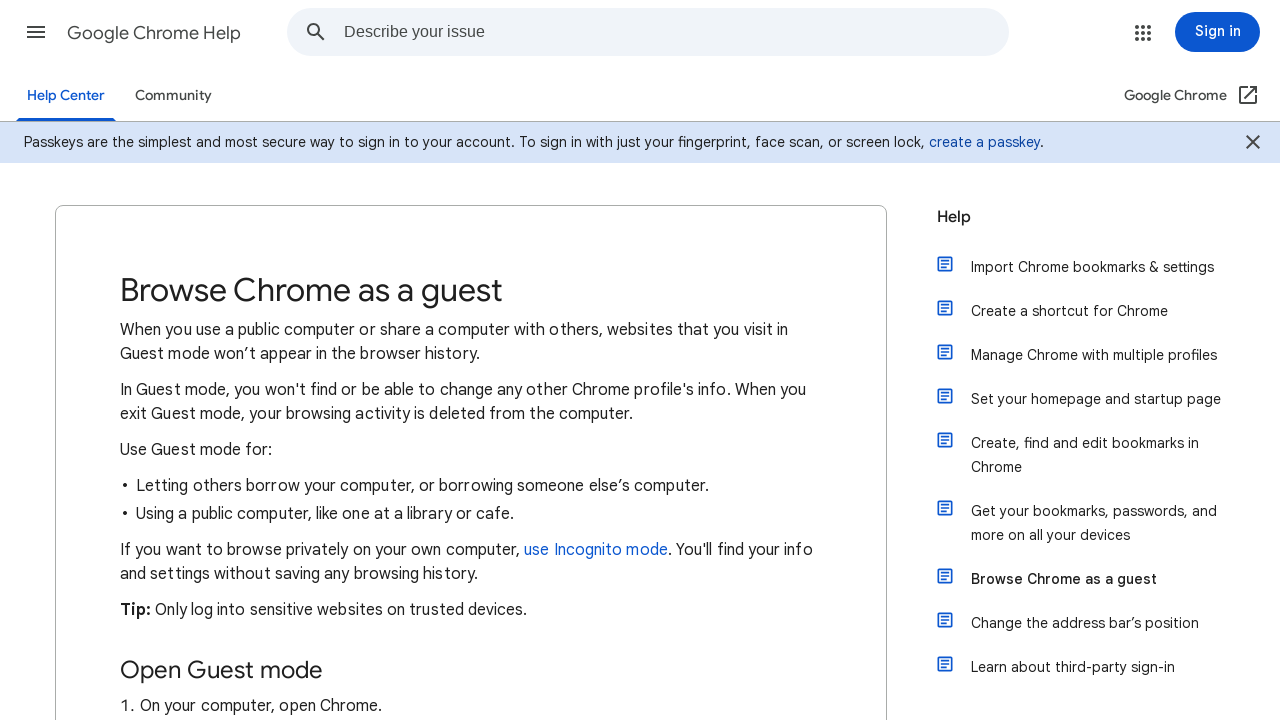

Page content container loaded
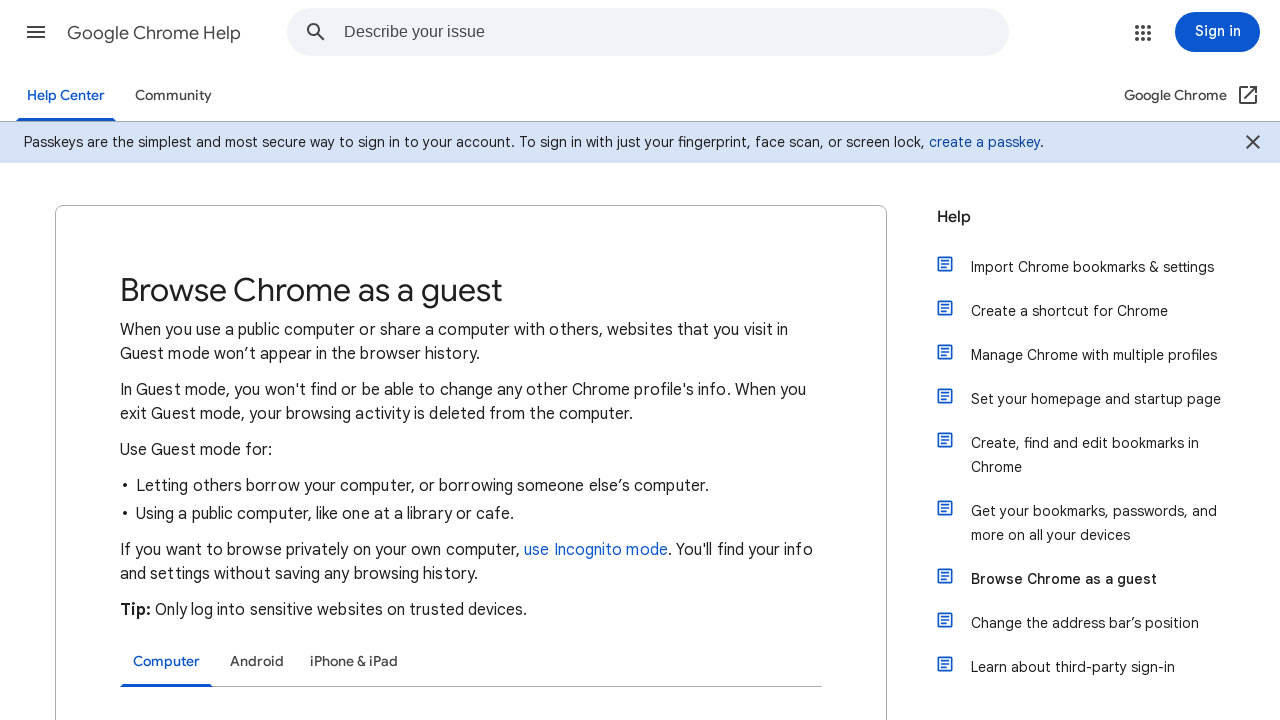

Verified content container is present
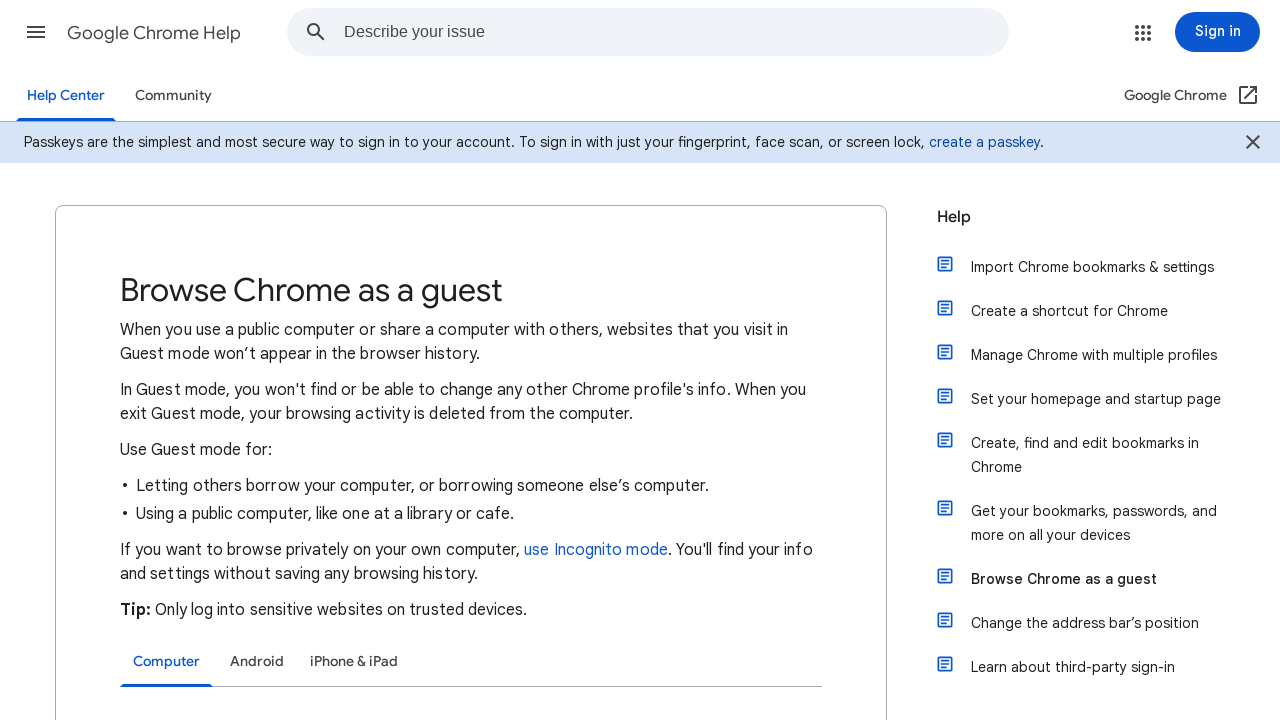

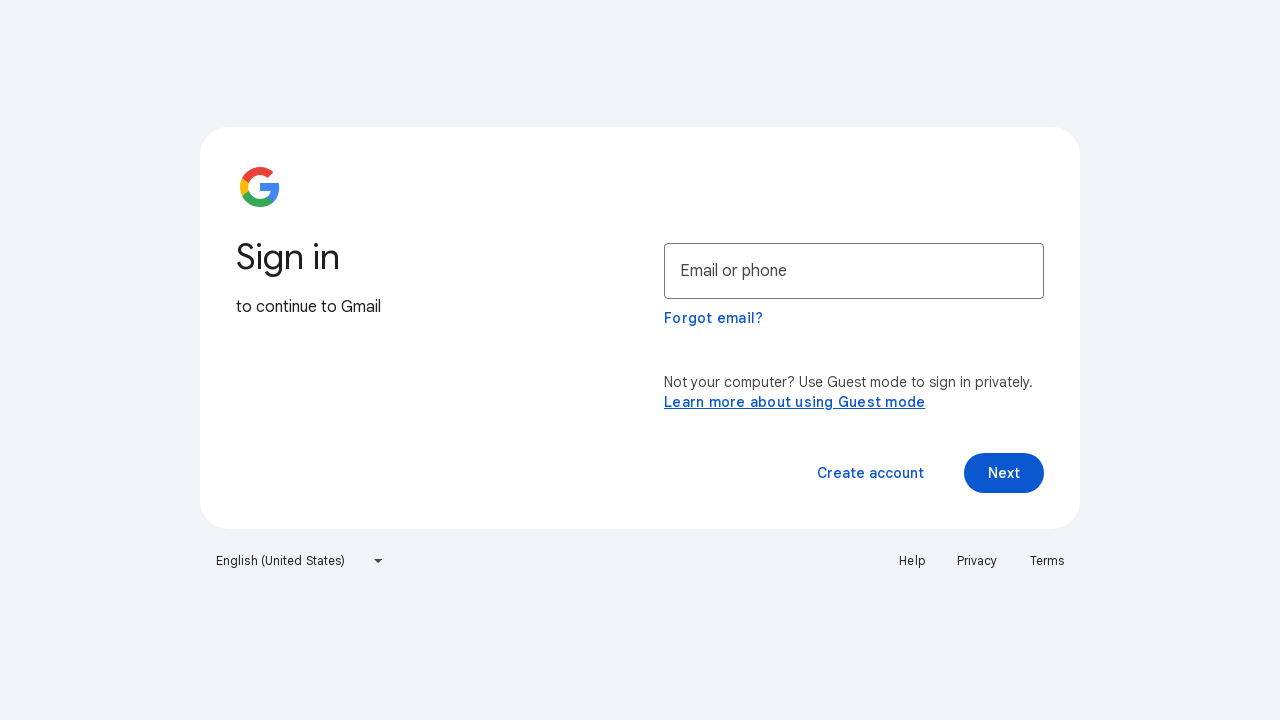